Tests dynamic loading functionality by clicking a start button and waiting for a hidden element to become visible

Starting URL: https://the-internet.herokuapp.com/dynamic_loading/1

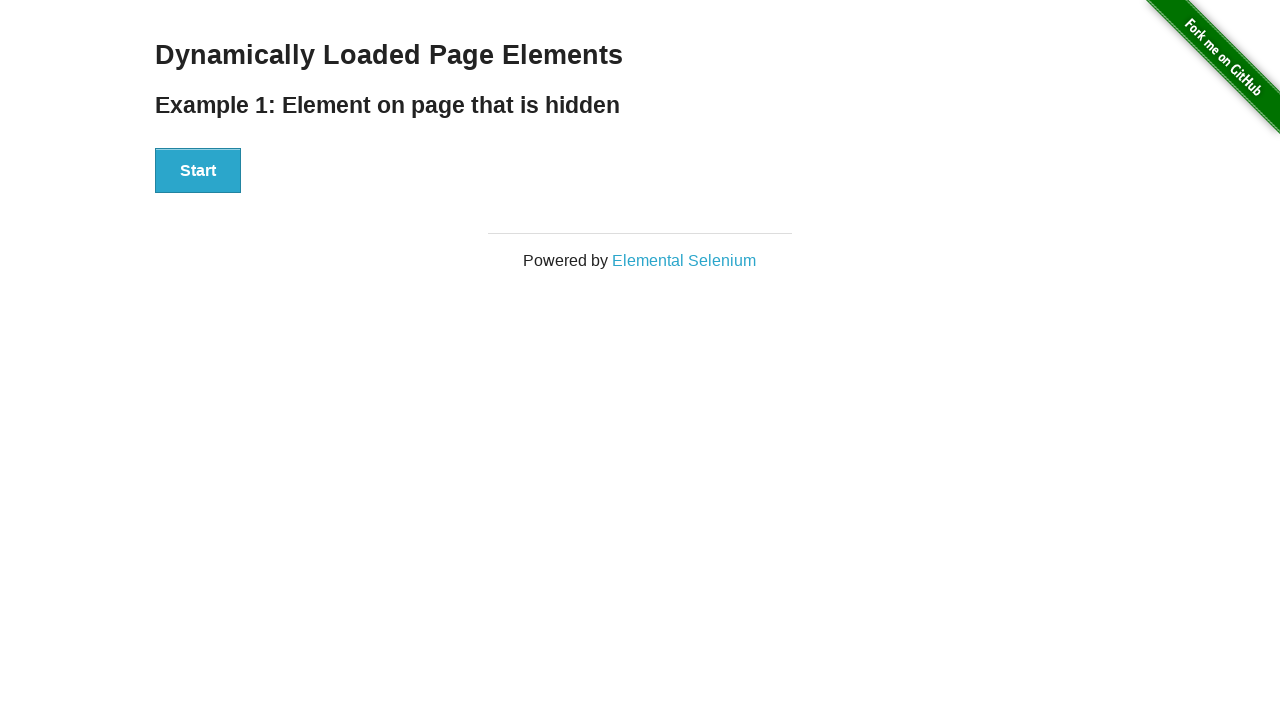

Clicked start button to trigger dynamic loading at (198, 171) on #start button
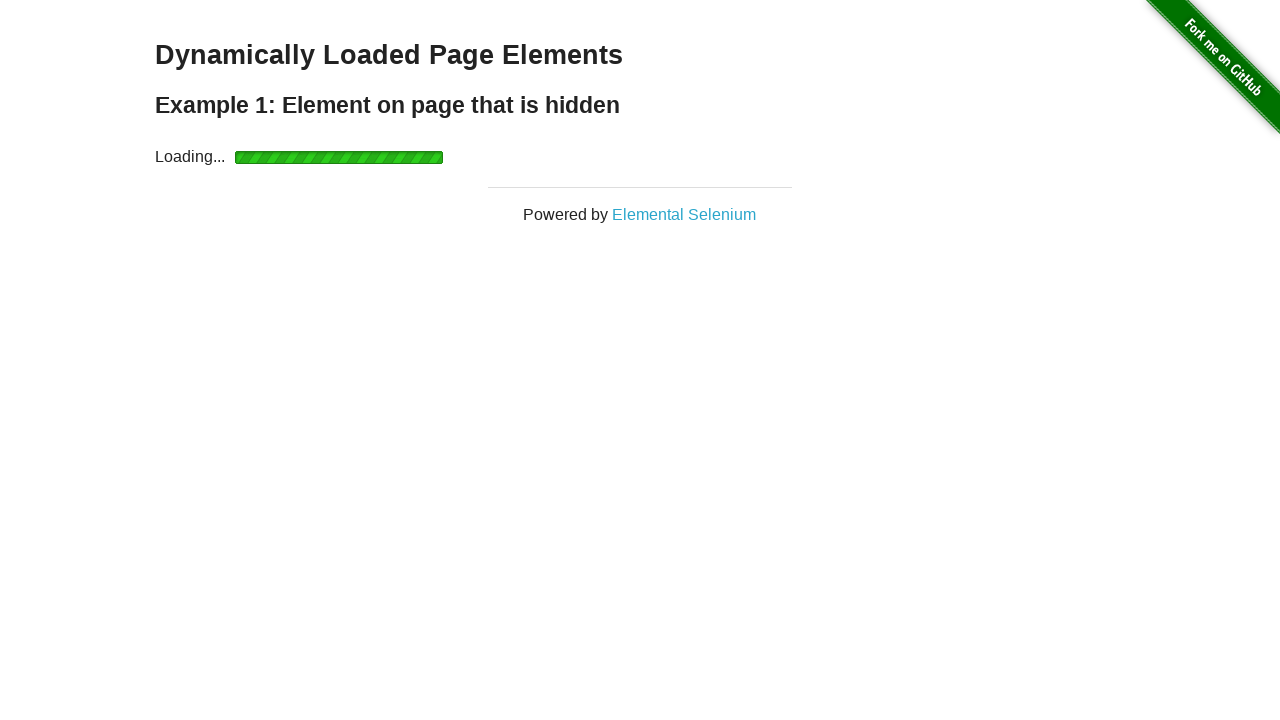

Waited for finish message to become visible
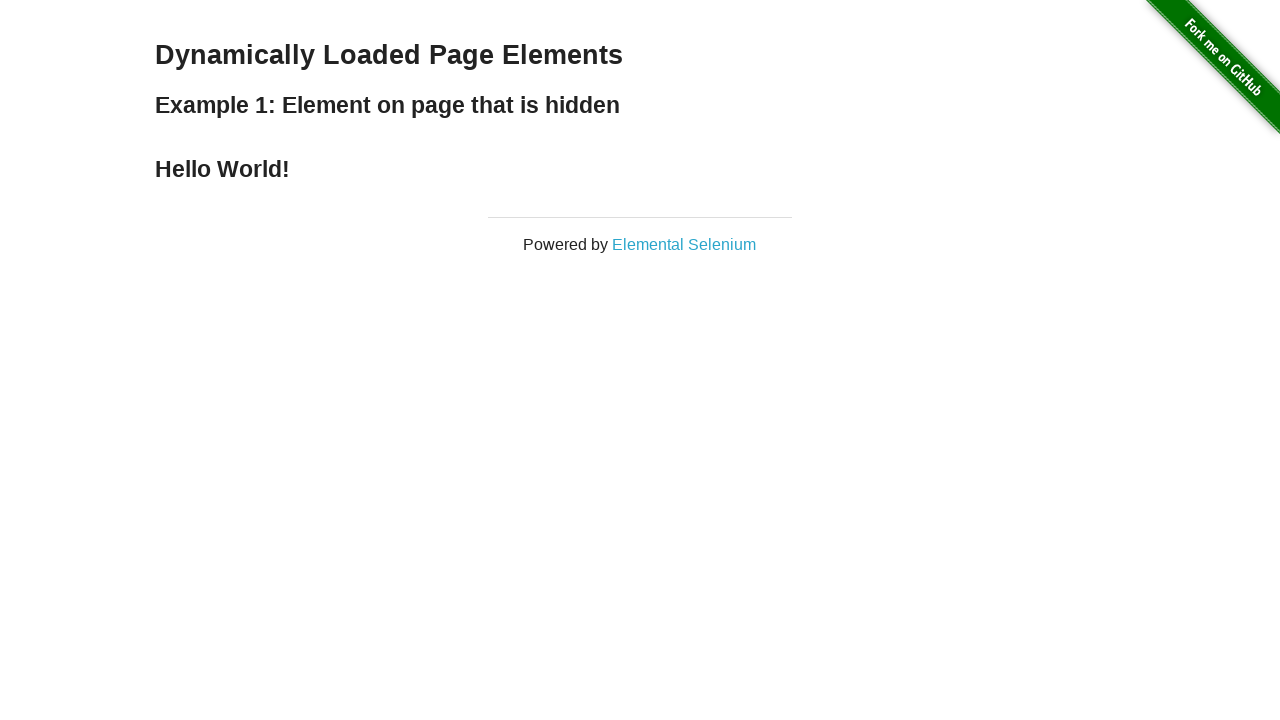

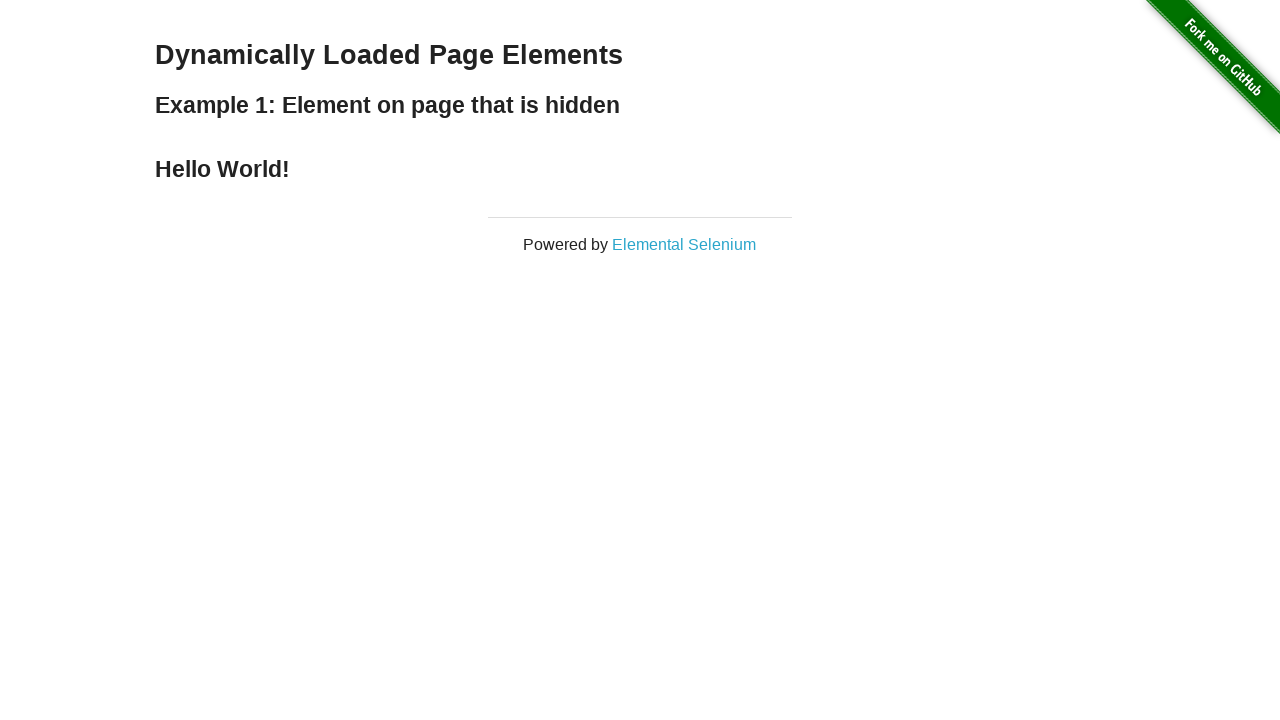